Tests dropdown selection functionality by selecting options using different methods (index, value, and visible text) and verifying the dropdown contents

Starting URL: https://the-internet.herokuapp.com/dropdown

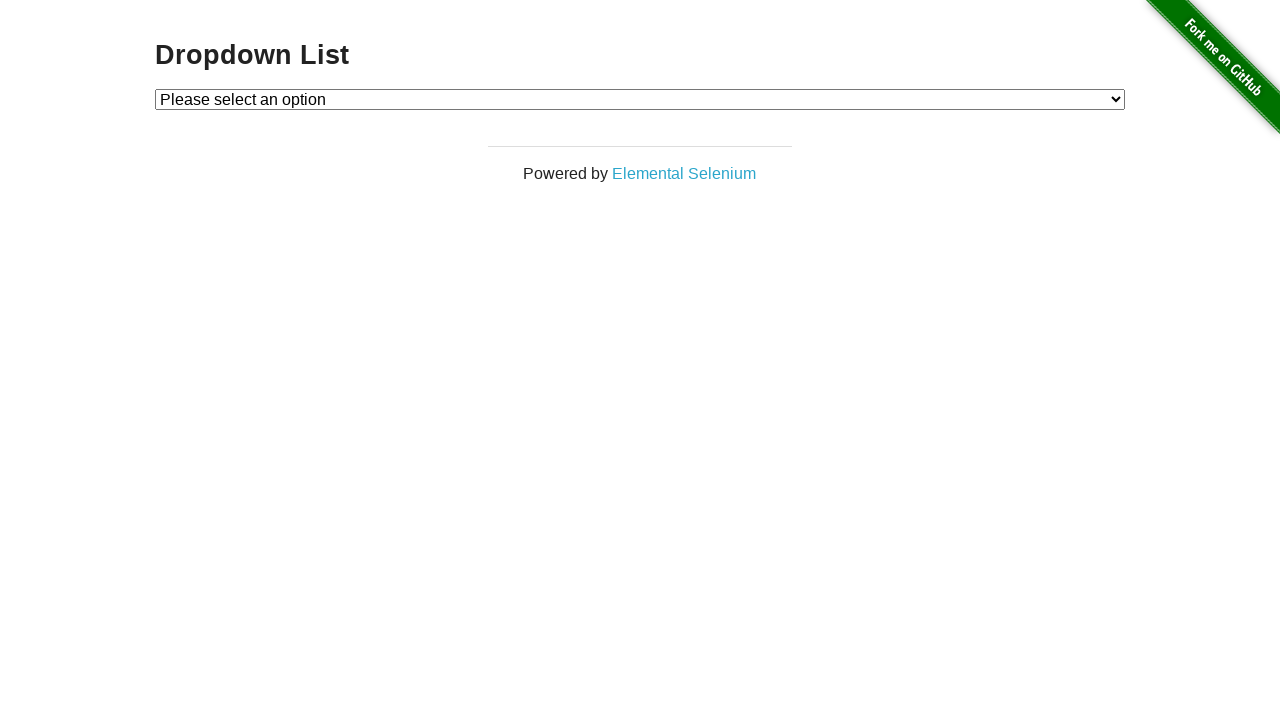

Located dropdown element with id 'dropdown'
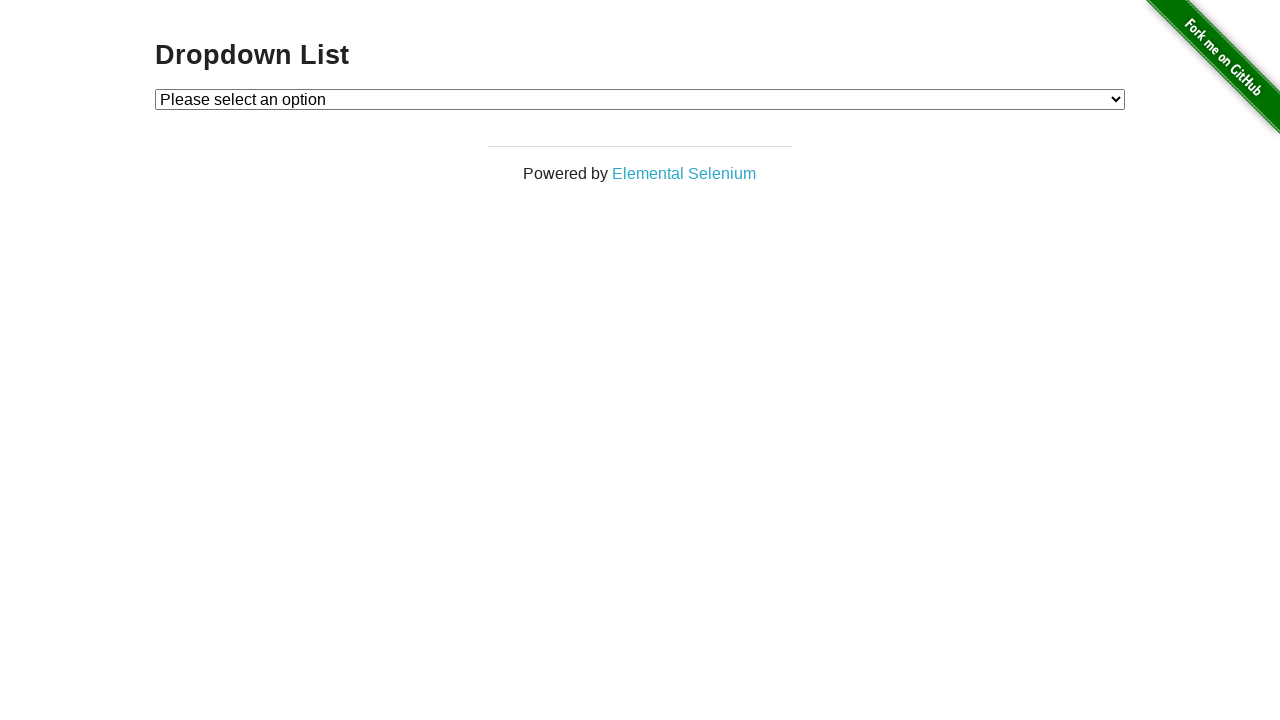

Selected Option 1 by index on select#dropdown
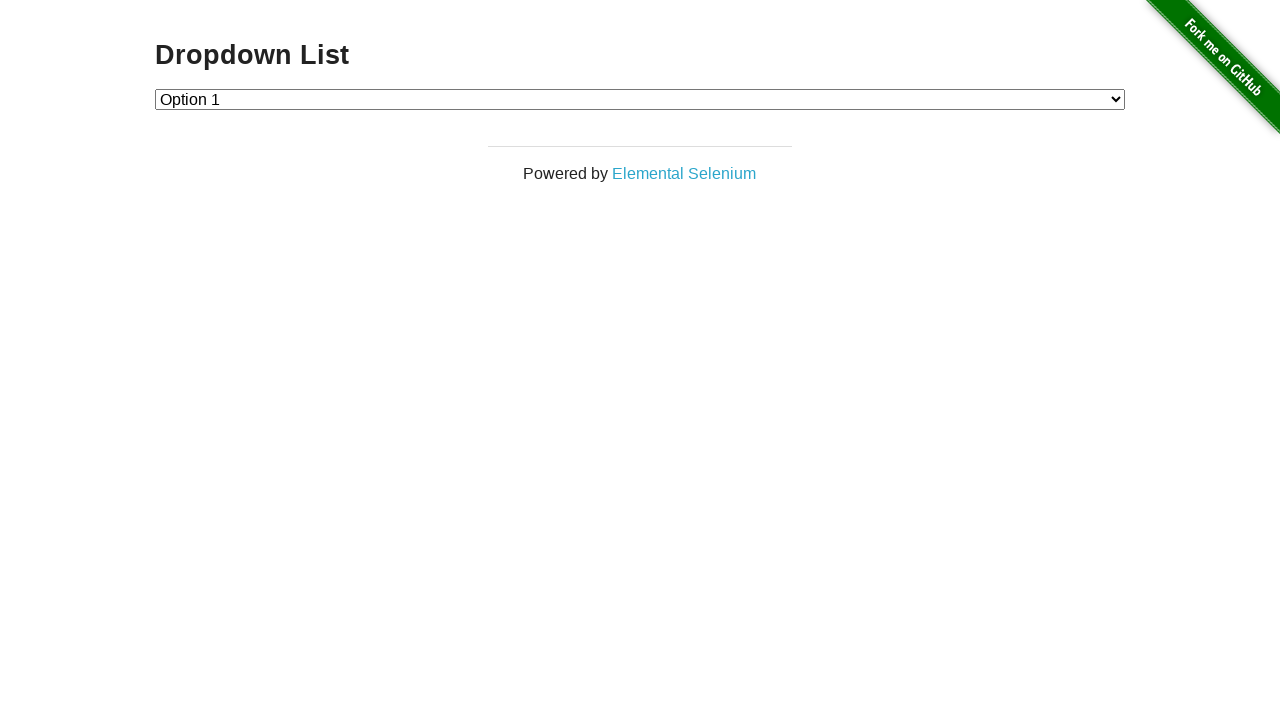

Selected Option 2 by value on select#dropdown
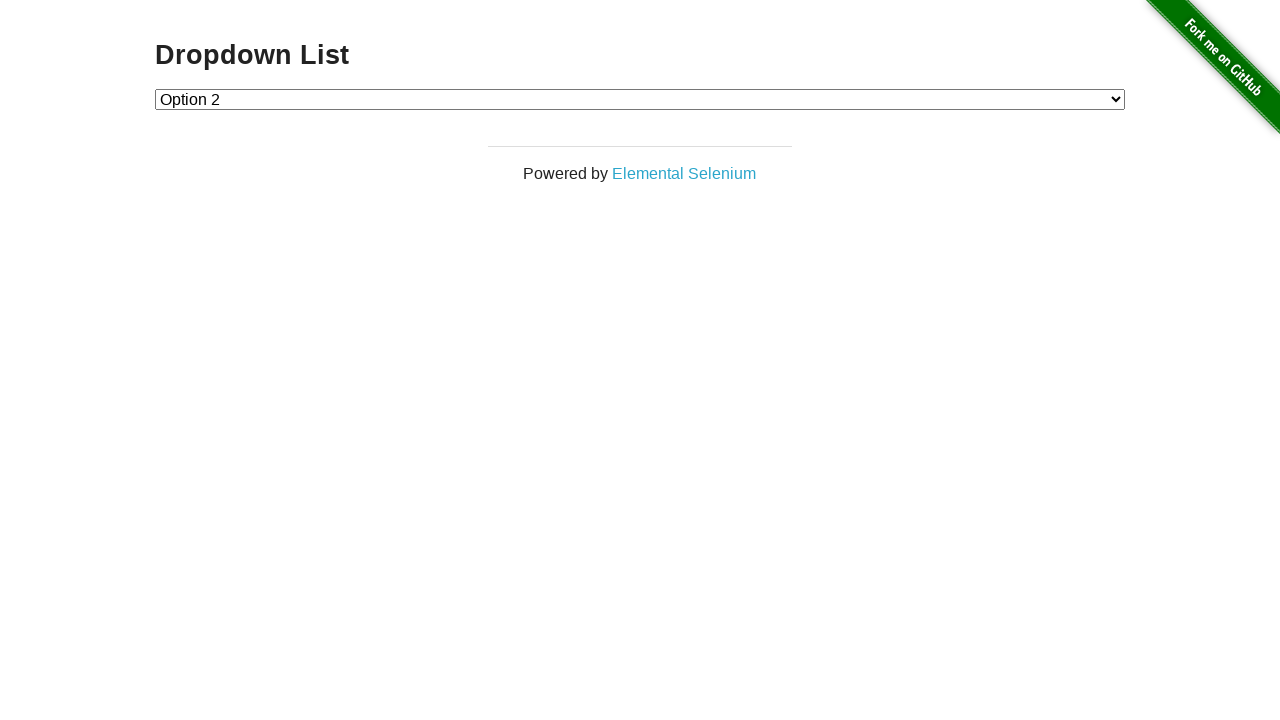

Selected Option 1 by visible text on select#dropdown
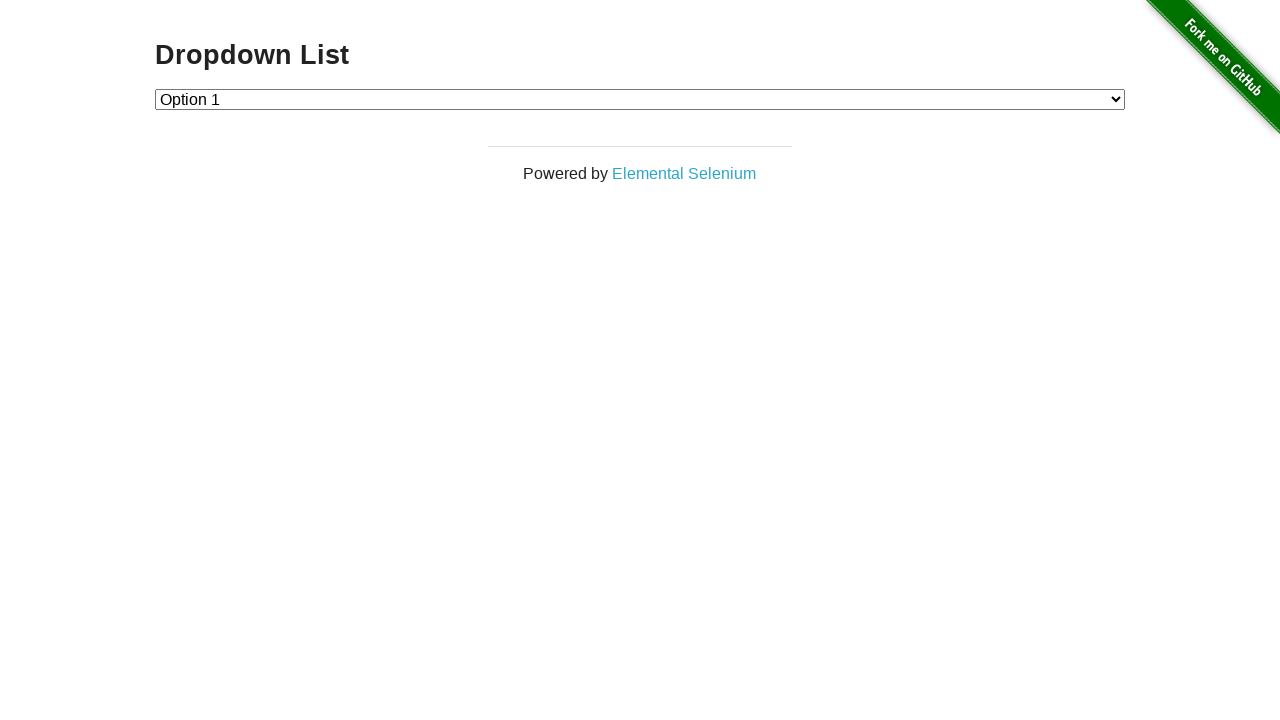

Retrieved all dropdown options
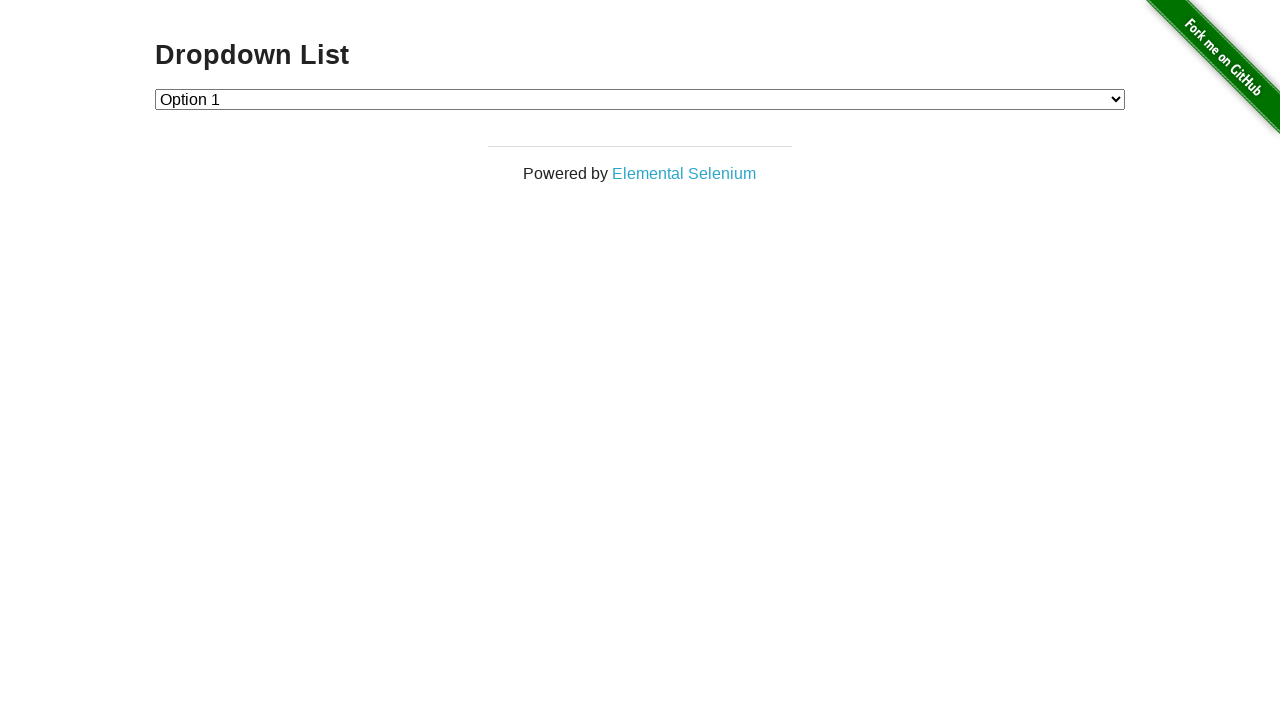

Verified dropdown has 3 items (expected 4)
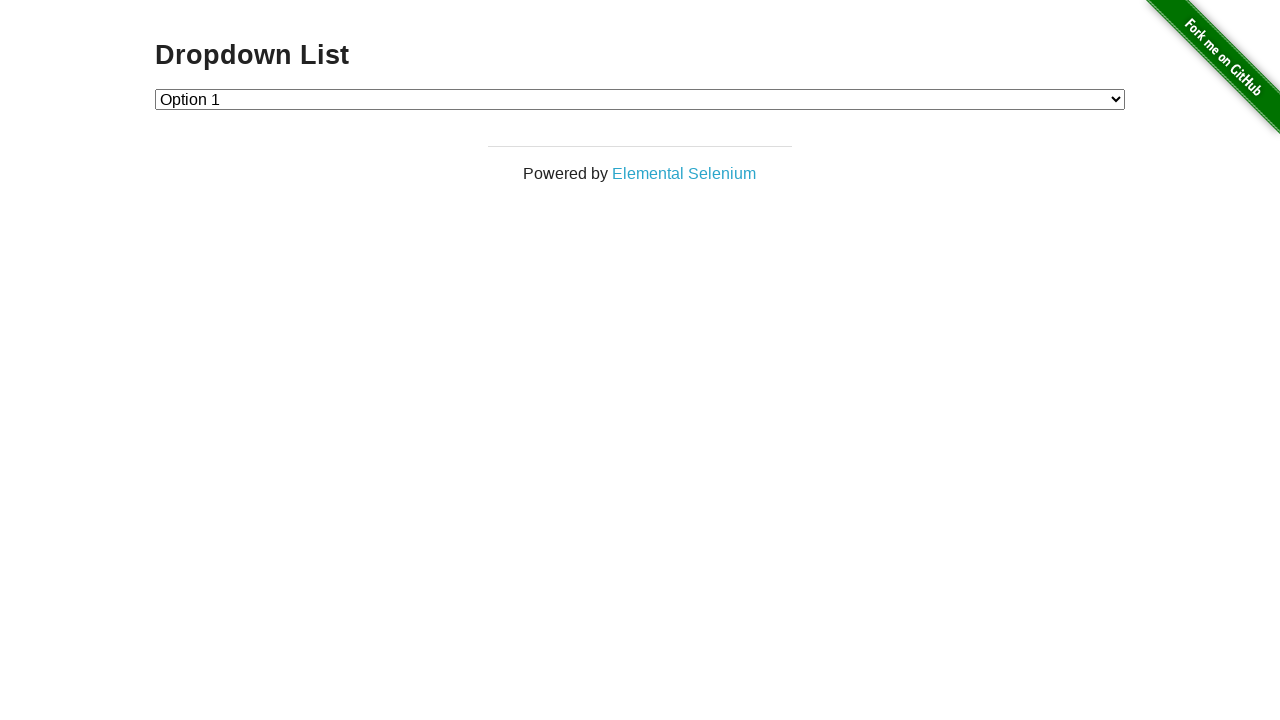

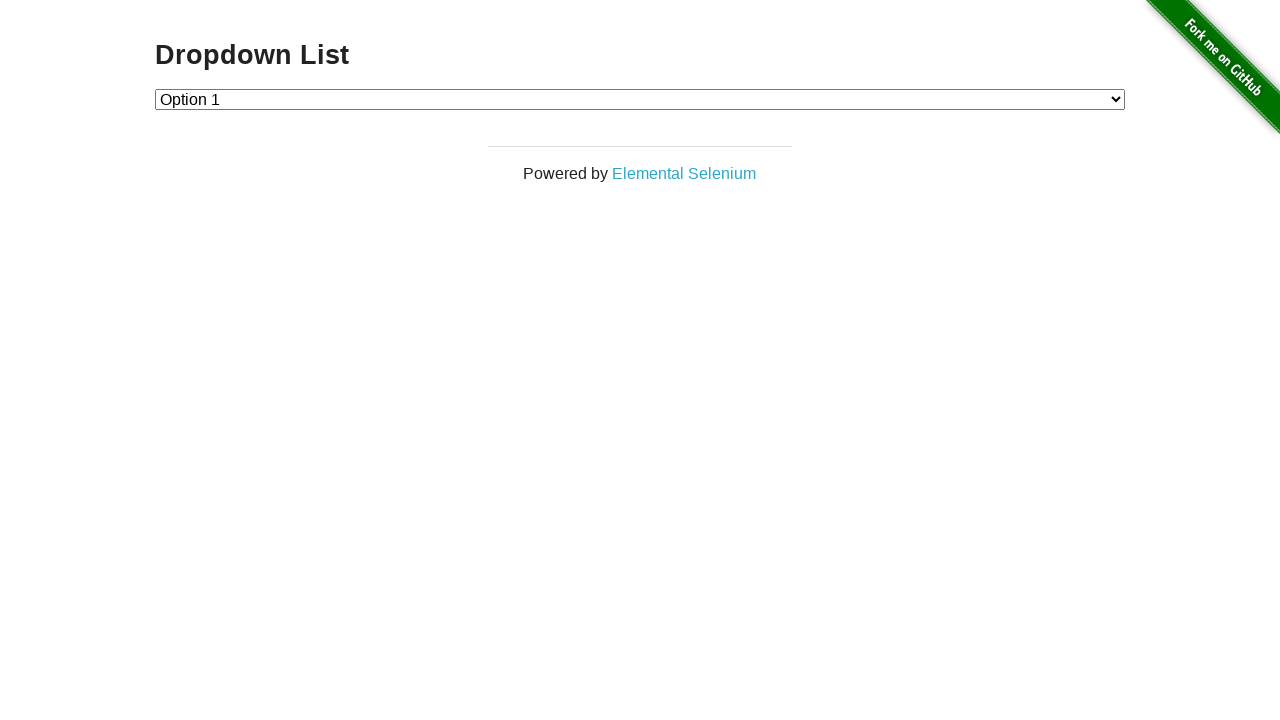